Tests monitor category navigation by clicking on the Monitors category and verifying products are displayed

Starting URL: https://www.demoblaze.com/index.html

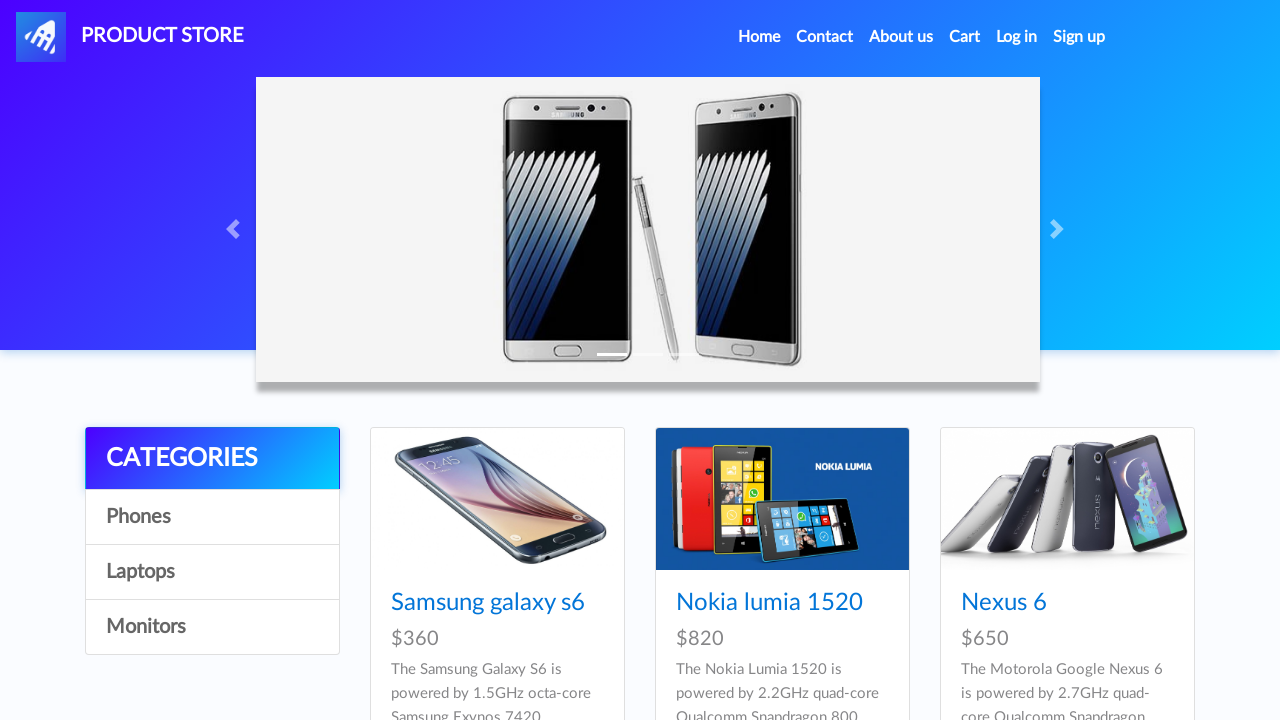

Clicked on Monitors category at (212, 627) on text=Monitors
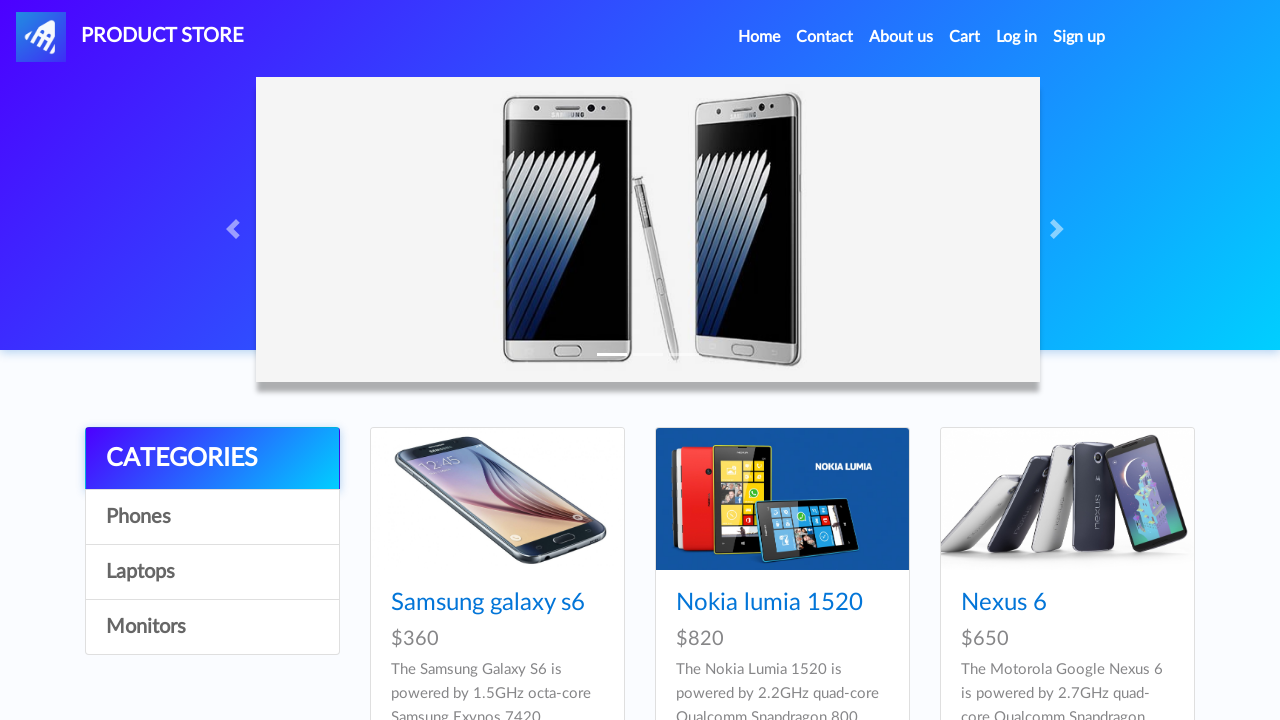

Monitor products loaded - Apple monitor 24 is visible
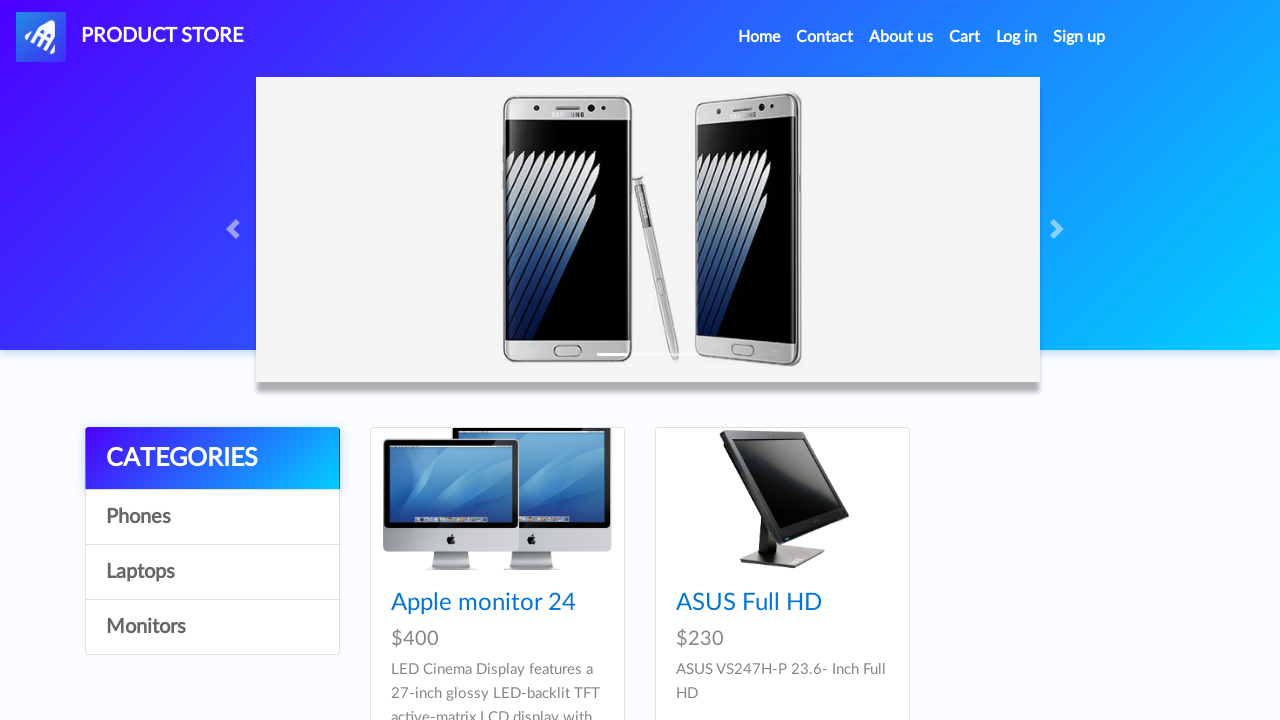

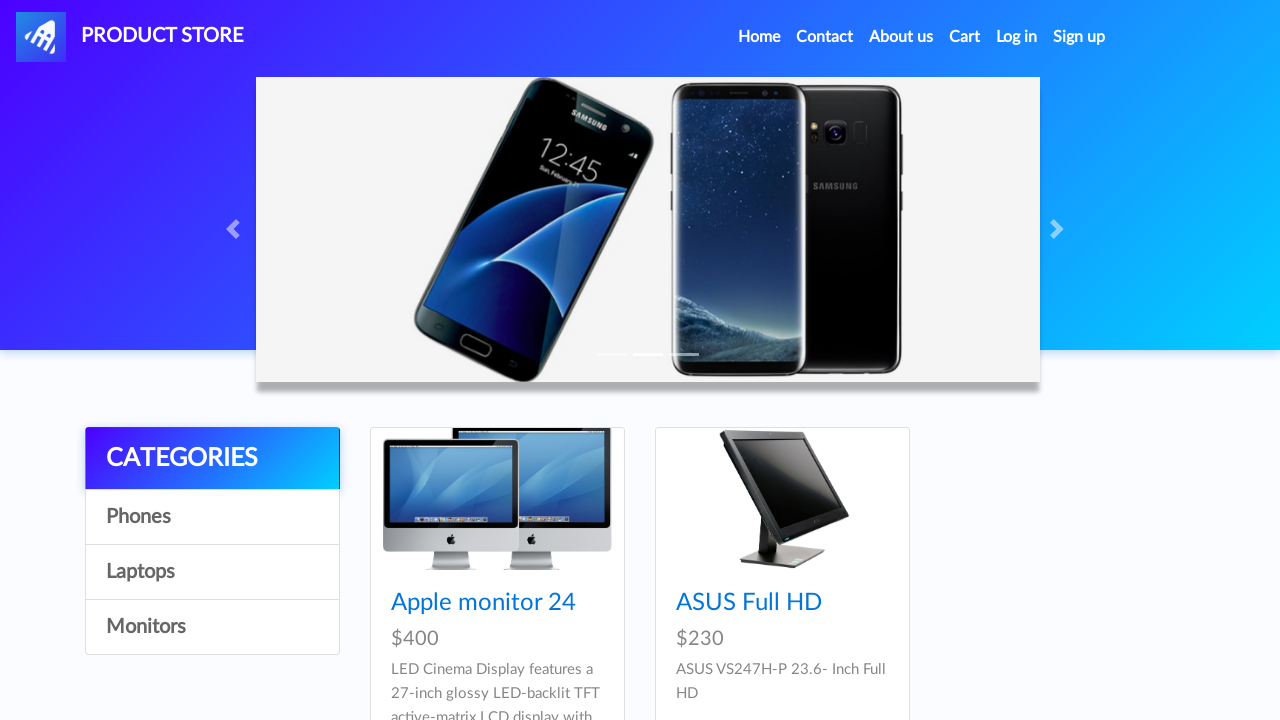